Tests the Contact Us functionality by clicking the contact link, filling out the contact form with name, email, and message, then submitting the form

Starting URL: https://crio-qkart-frontend-qa.vercel.app/

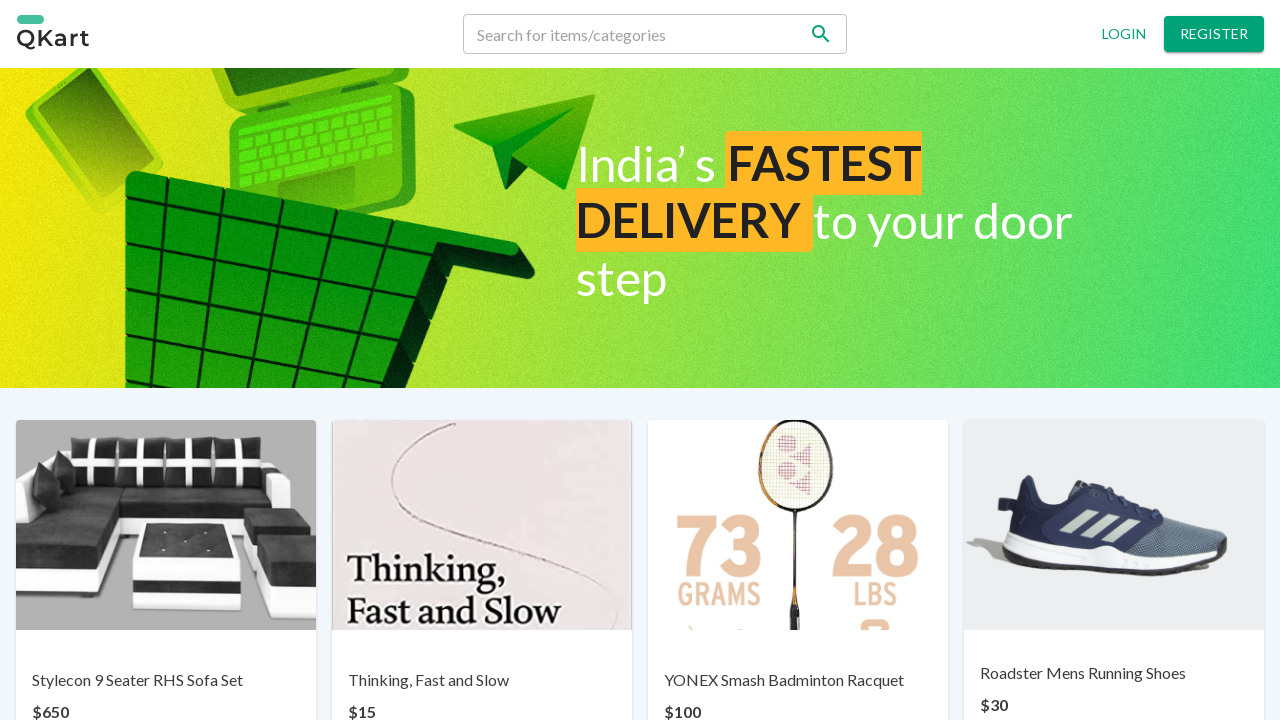

Clicked on 'Contact us' link at (670, 667) on text=Contact us
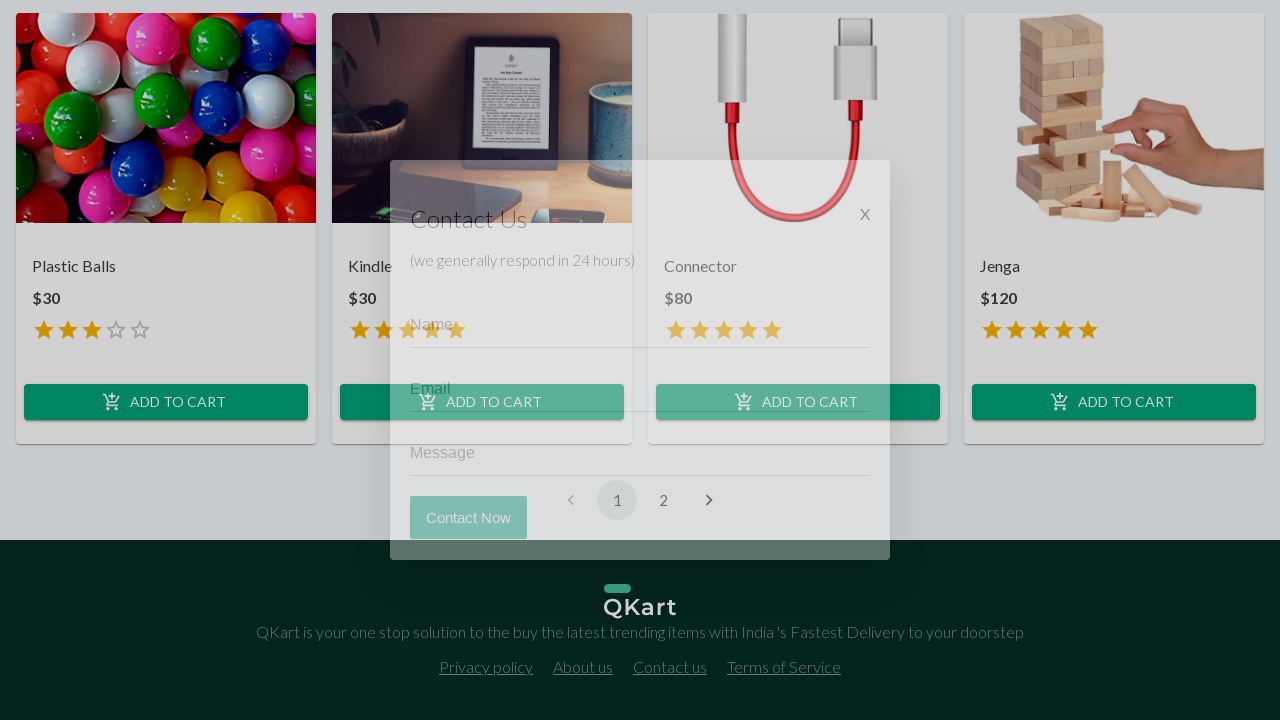

Filled in Name field with 'John Tester' on input[placeholder='Name']
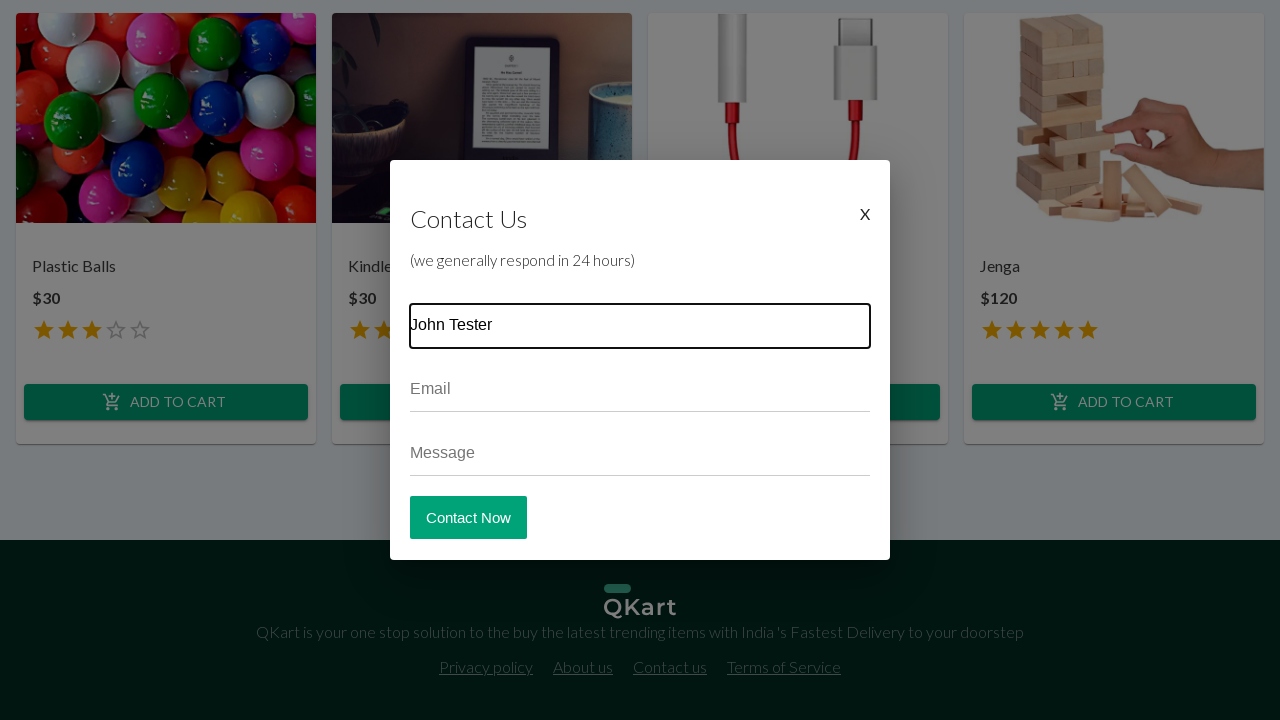

Filled in Email field with 'johntester@example.com' on input[placeholder='Email']
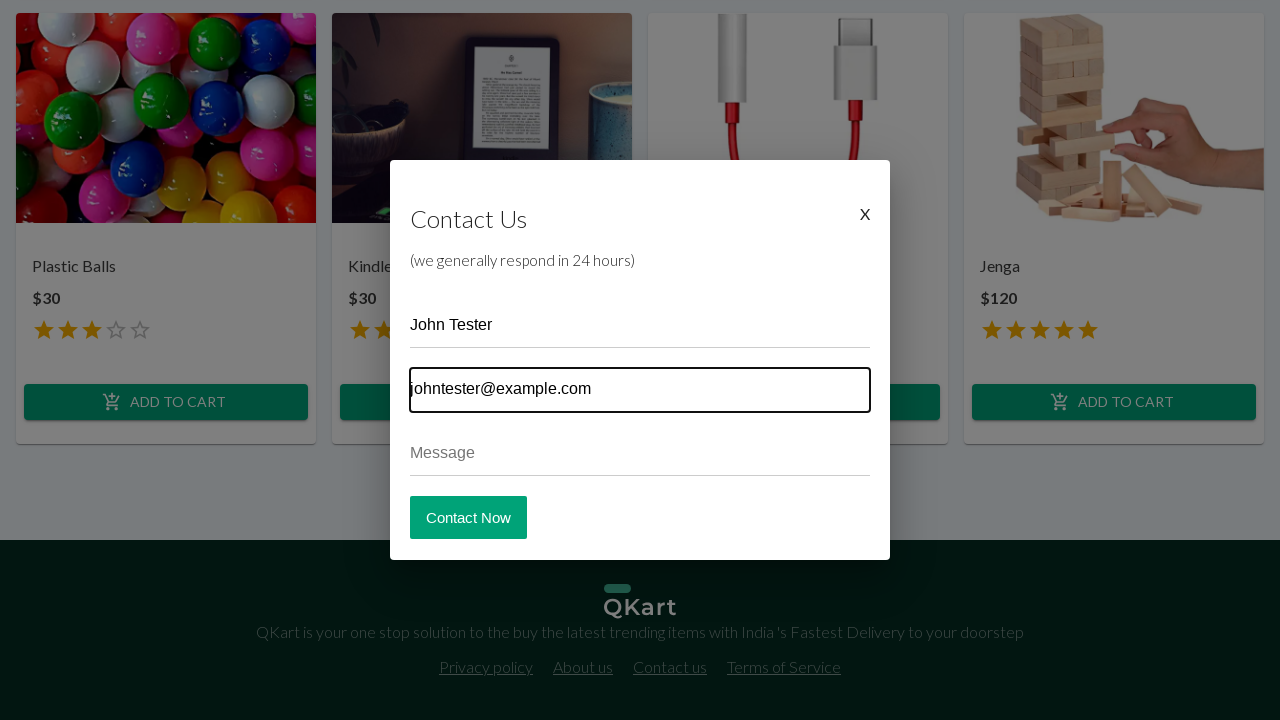

Filled in Message field with test message on input[placeholder='Message']
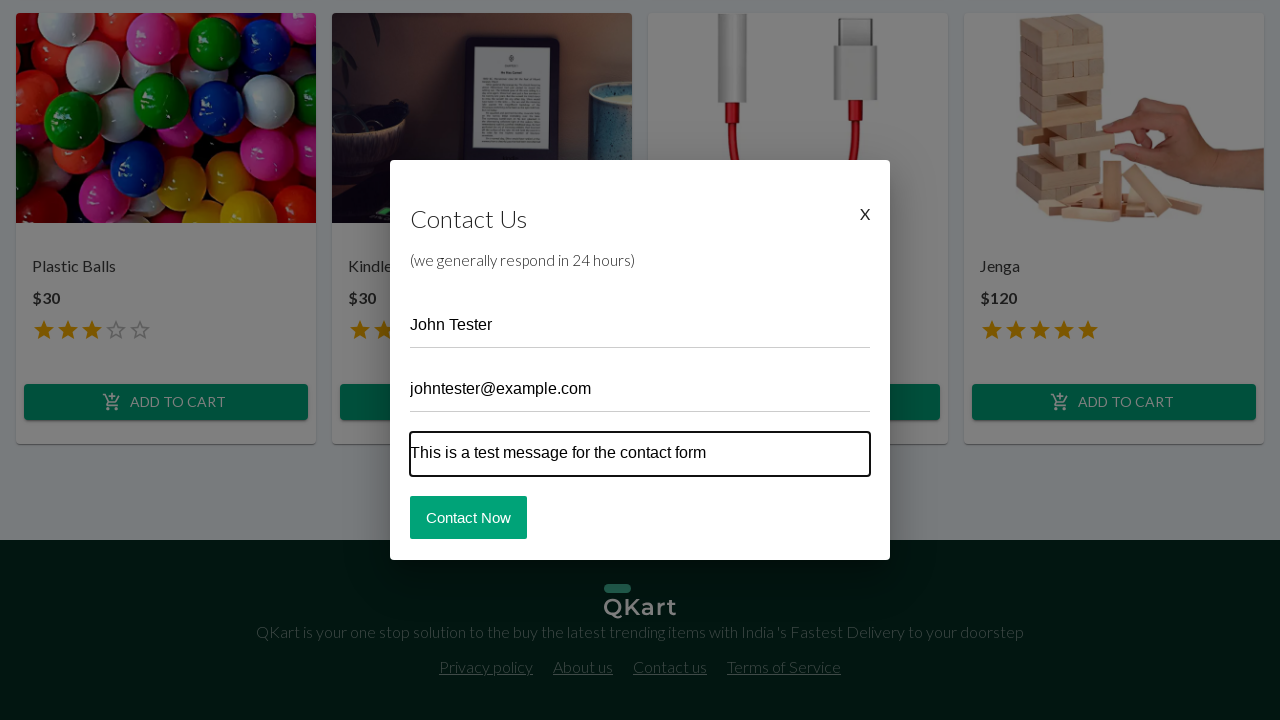

Clicked 'Contact Now' button to submit the form at (468, 517) on button:has-text('Contact Now')
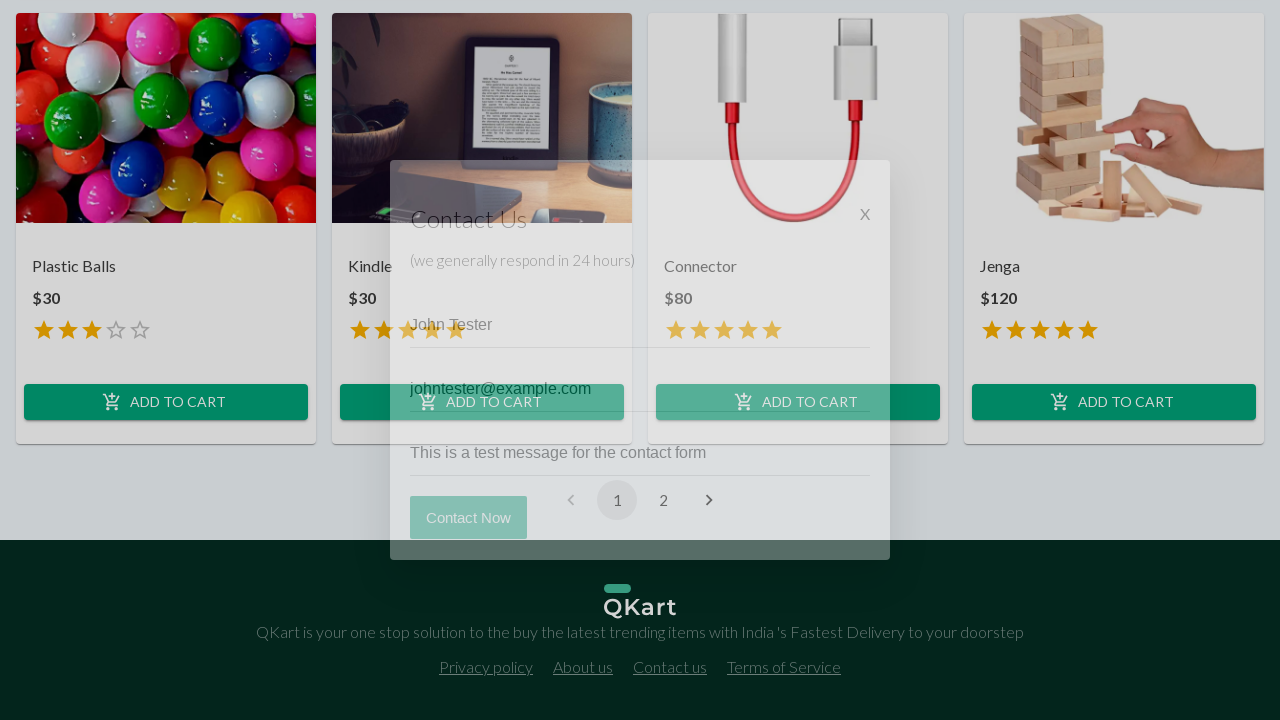

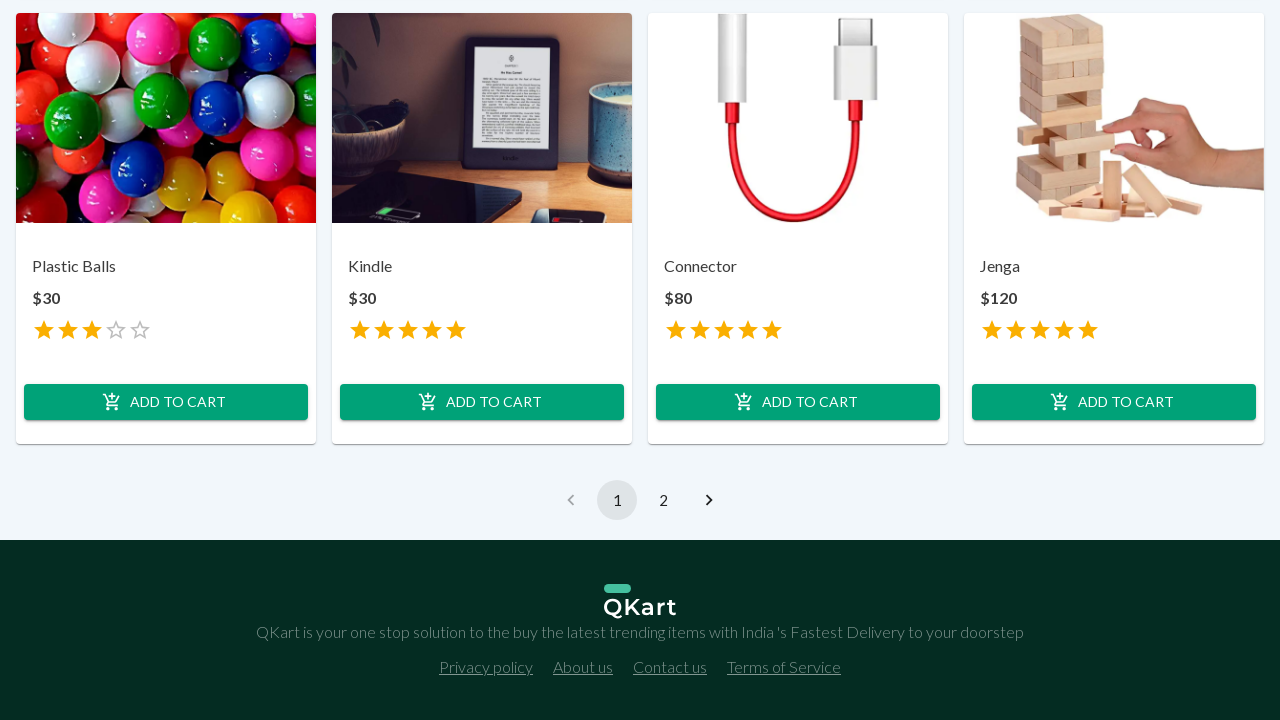